Tests navigating by clicking a link with calculated text, then fills out a multi-field form with personal information (name, last name, city, country) and submits it.

Starting URL: http://suninjuly.github.io/find_link_text

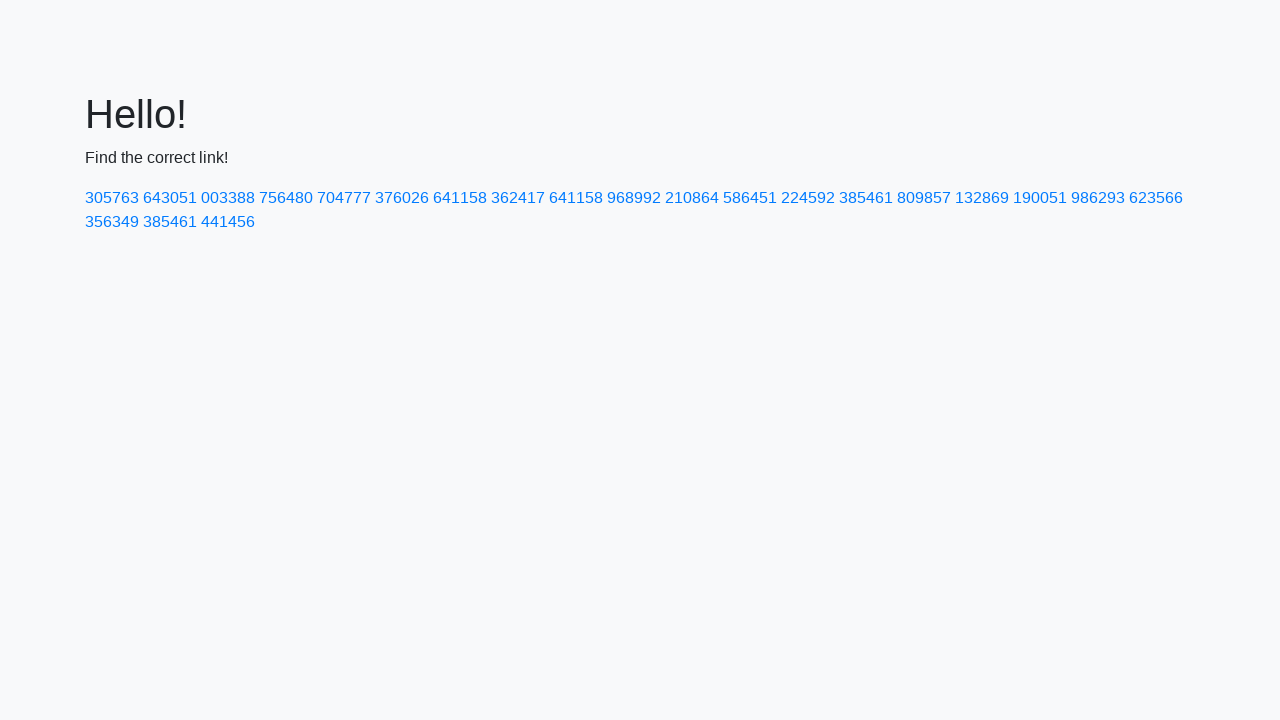

Clicked link with calculated text '224592' at (808, 198) on a:text('224592')
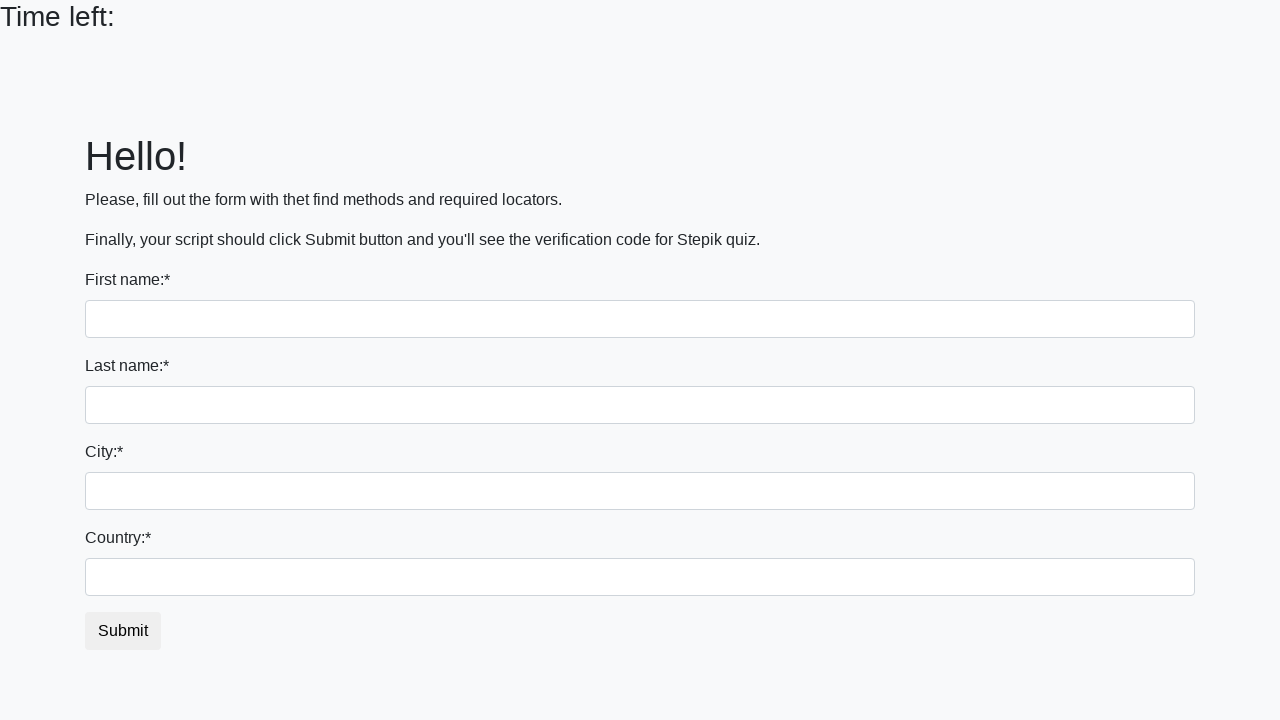

Filled first name field with 'Ivan' on input
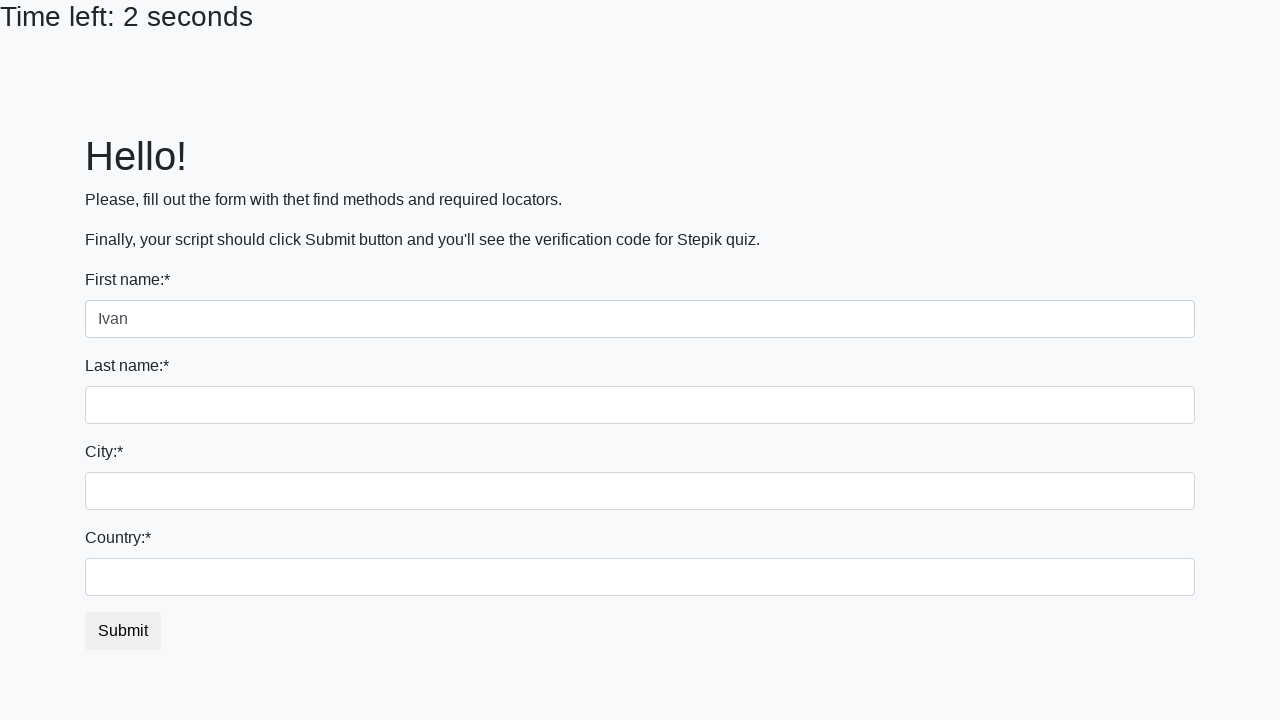

Filled last name field with 'Petrov' on input[name='last_name']
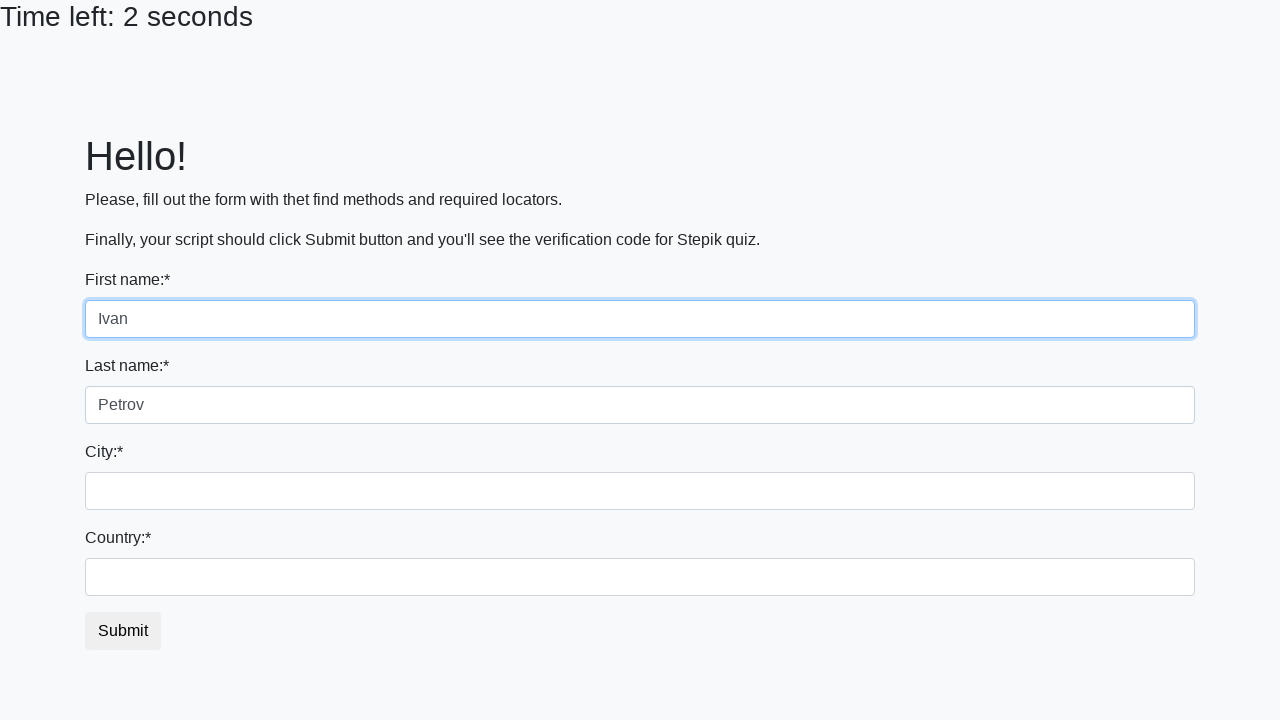

Filled city field with 'Smolensk' on .city
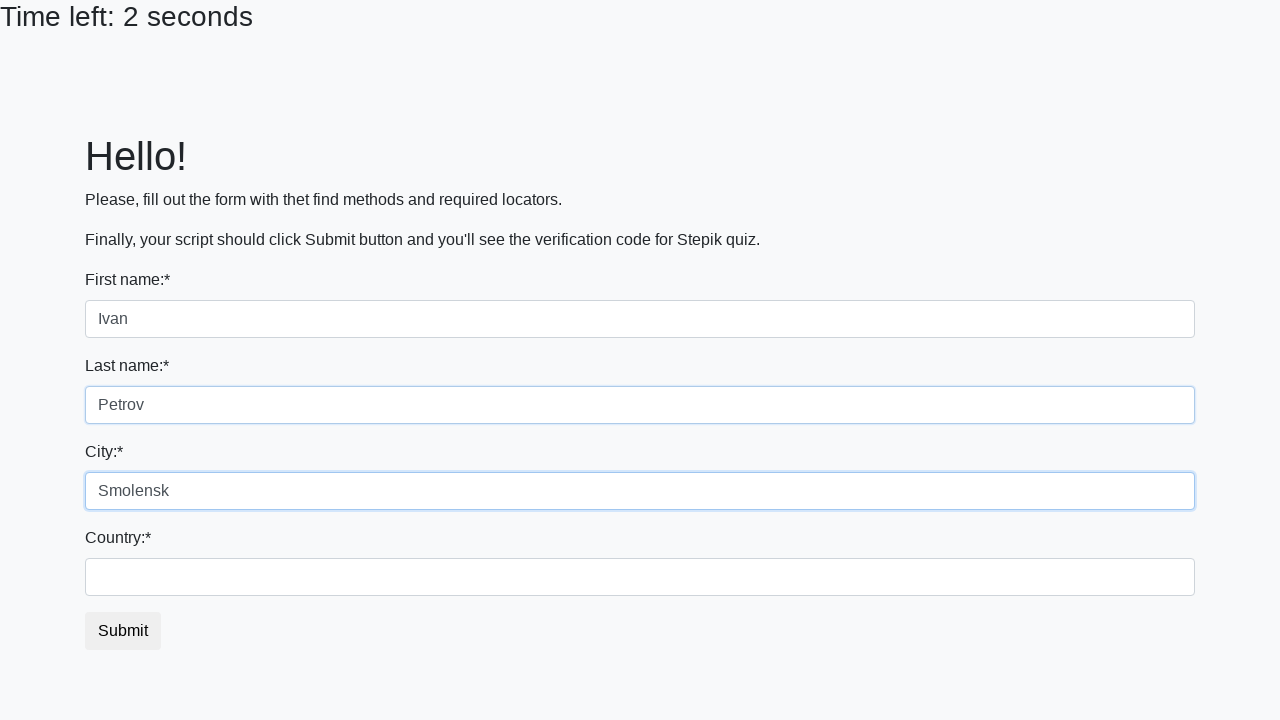

Filled country field with 'Russia' on #country
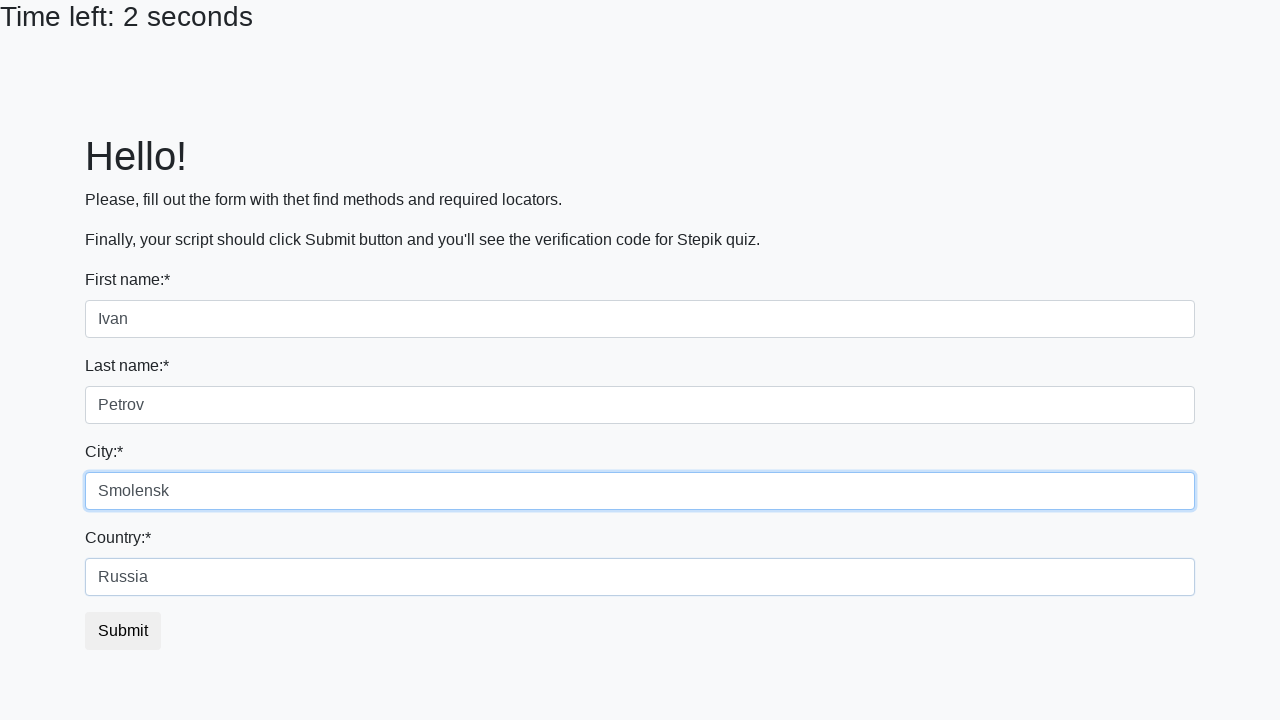

Clicked submit button to submit form at (123, 631) on button.btn
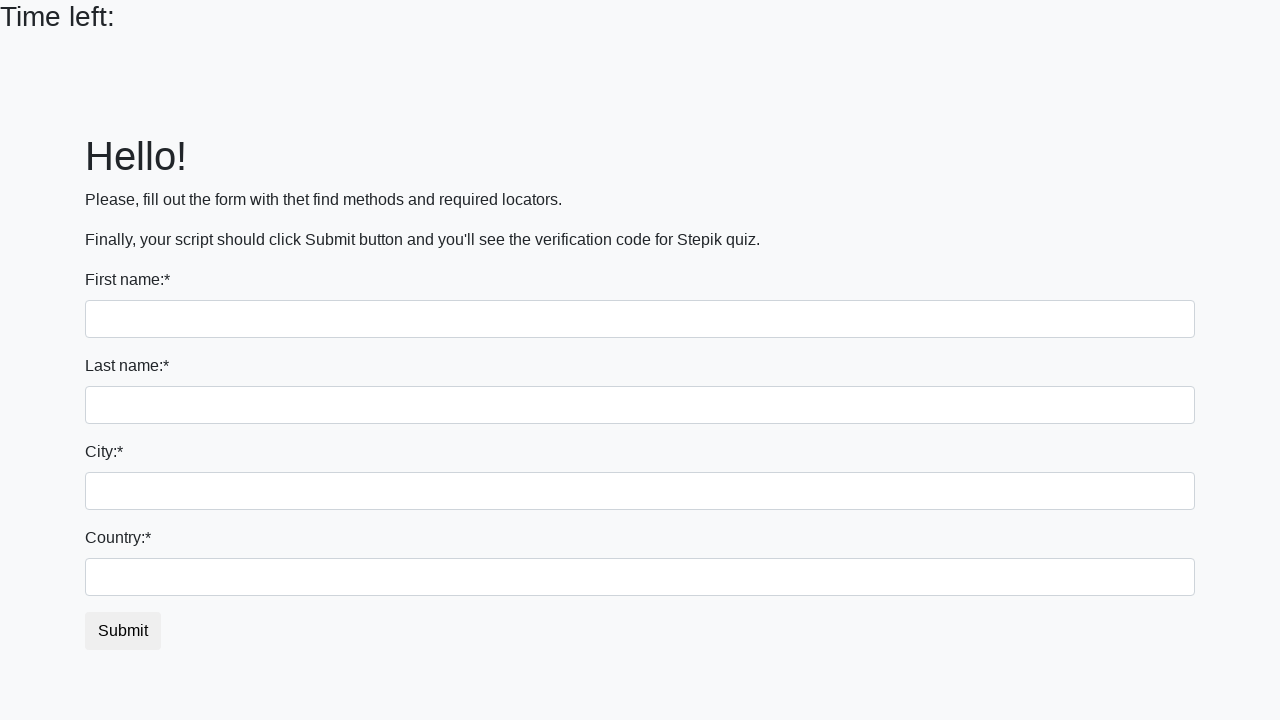

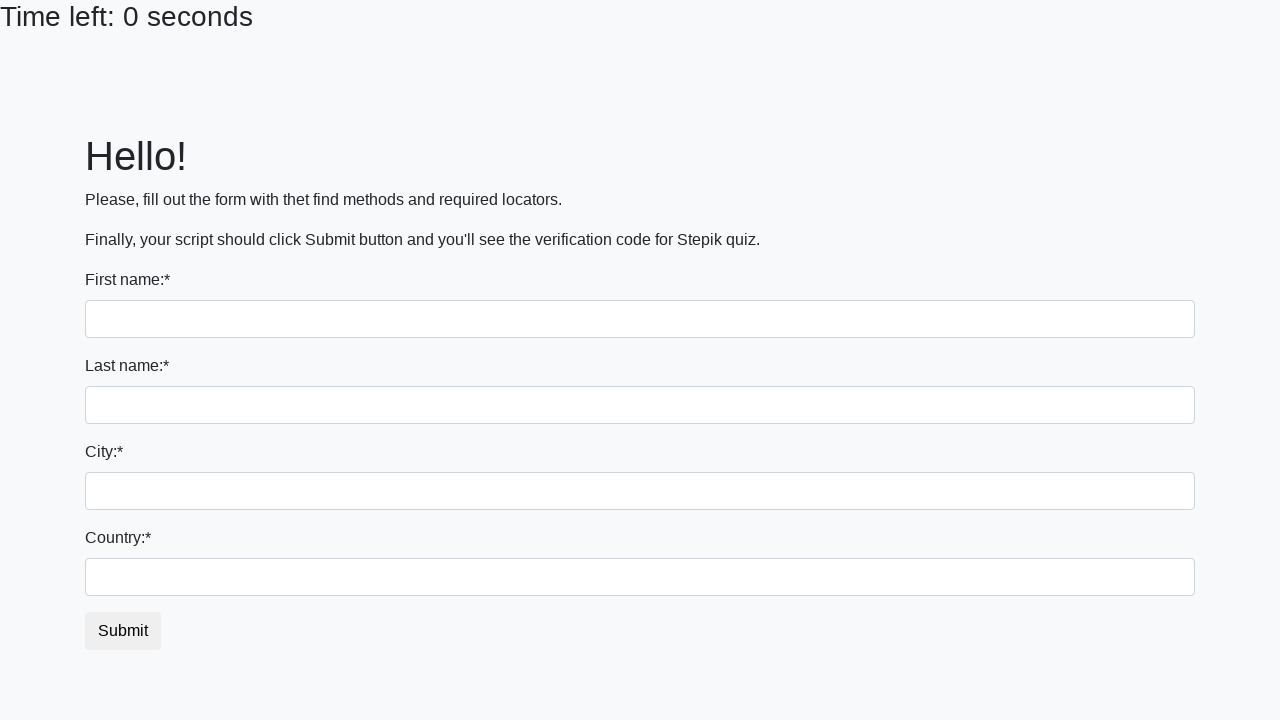